Tests dynamic loading functionality by clicking a Start button and waiting for dynamically loaded "Hello World!" text to appear on the page.

Starting URL: https://the-internet.herokuapp.com/dynamic_loading/2

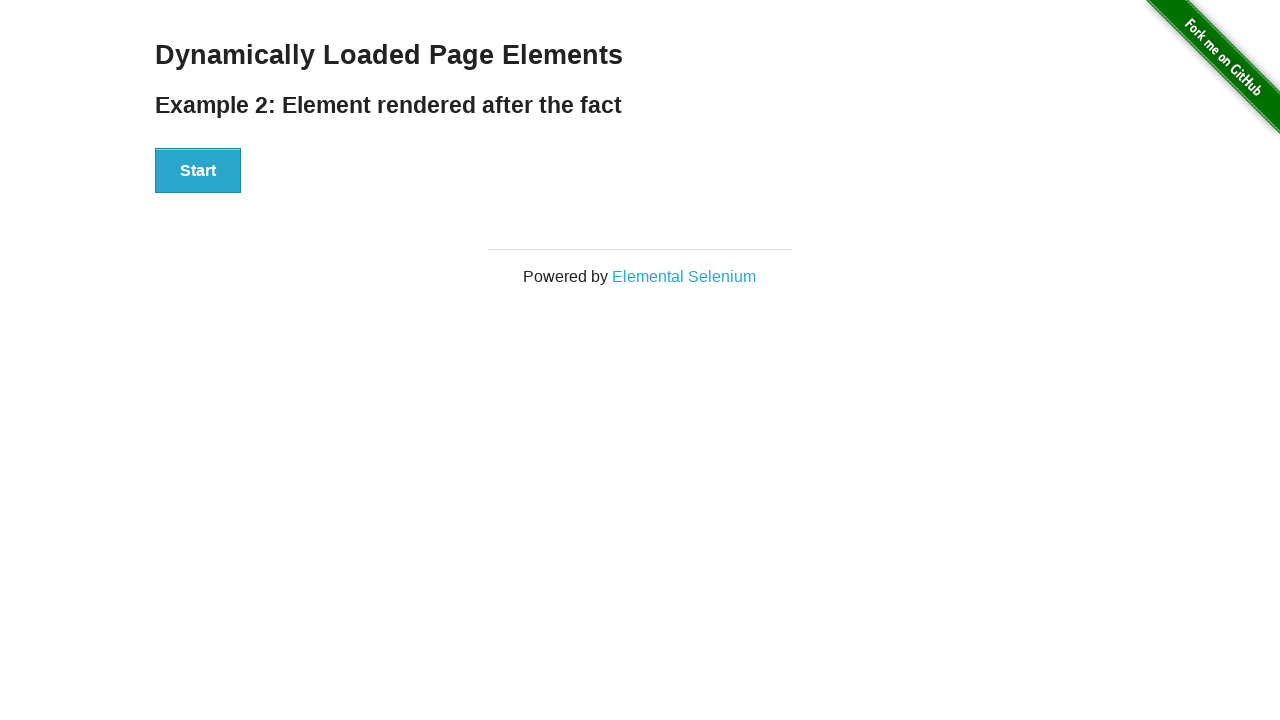

Navigated to dynamic loading page
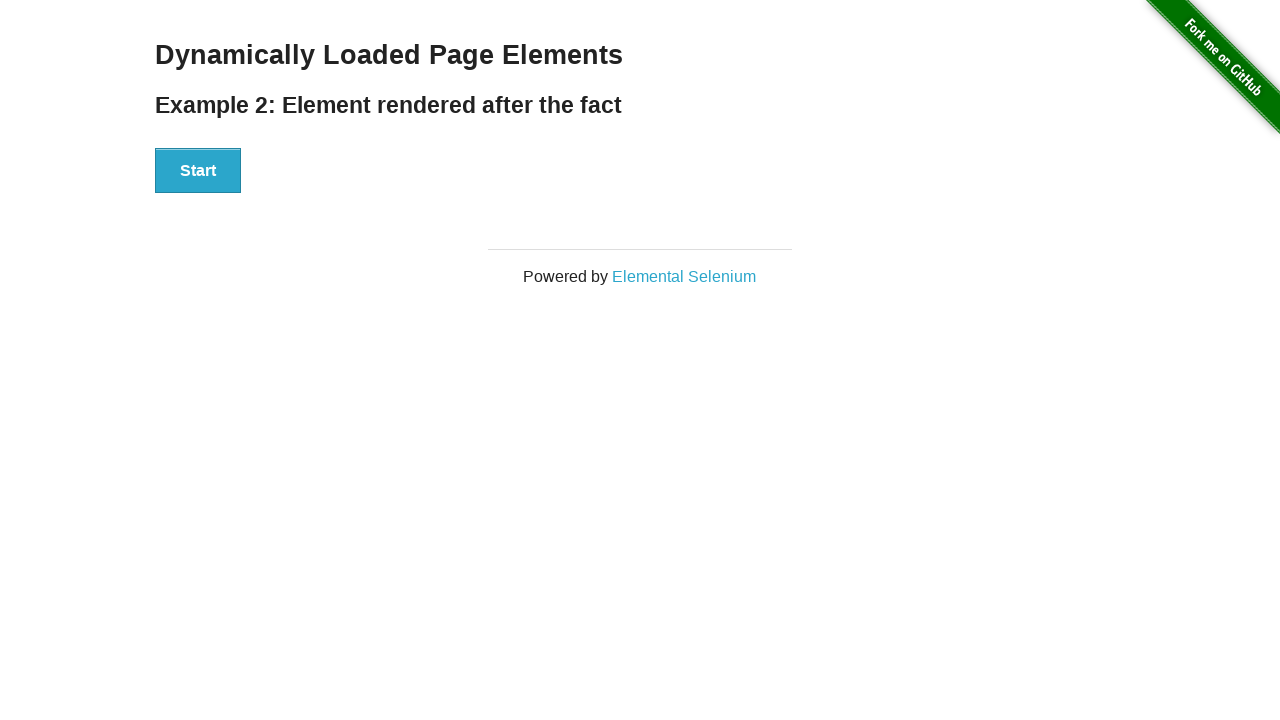

Clicked Start button to trigger dynamic loading at (198, 171) on button:has-text('Start')
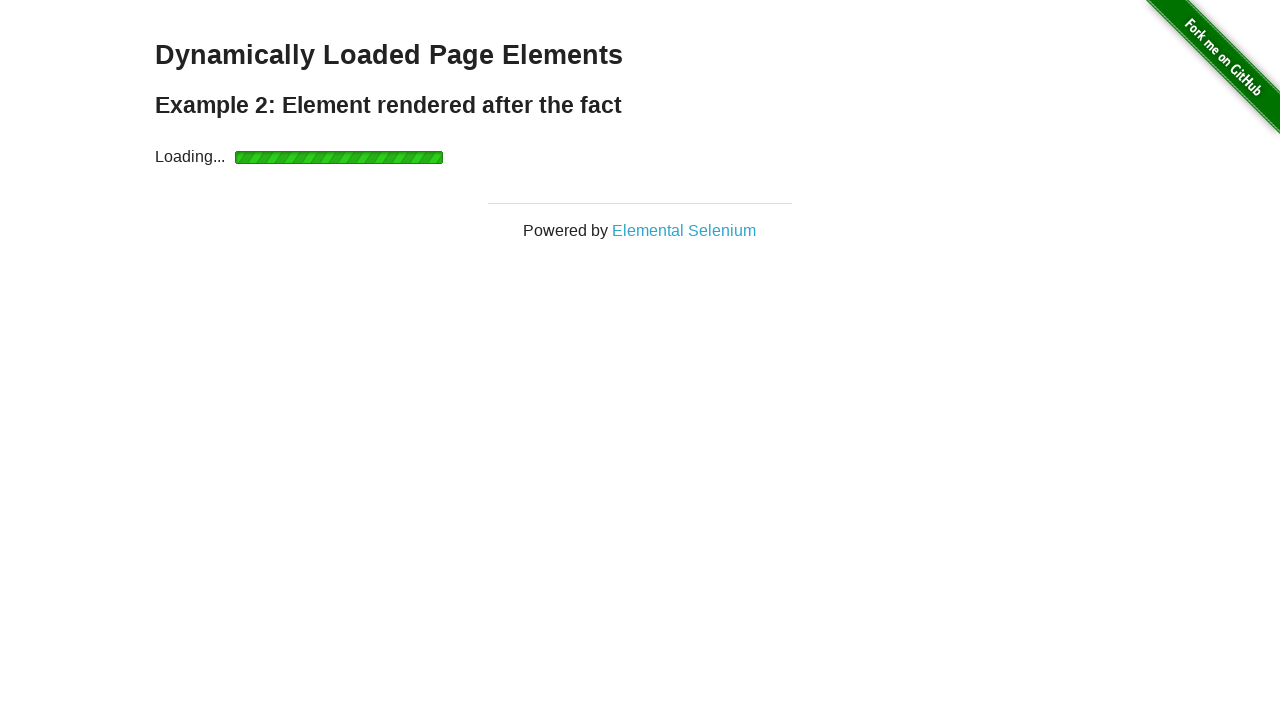

Waited for 'Hello World!' text to appear on page
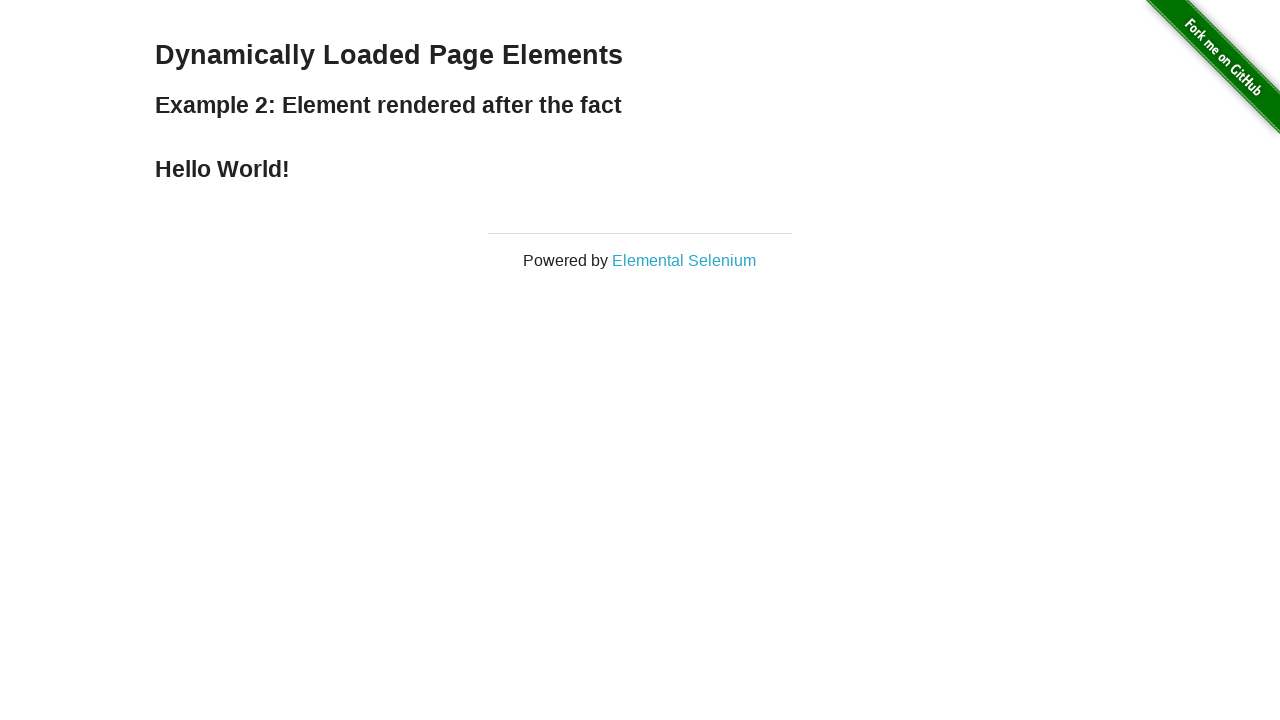

Verified 'Hello World!' text is visible
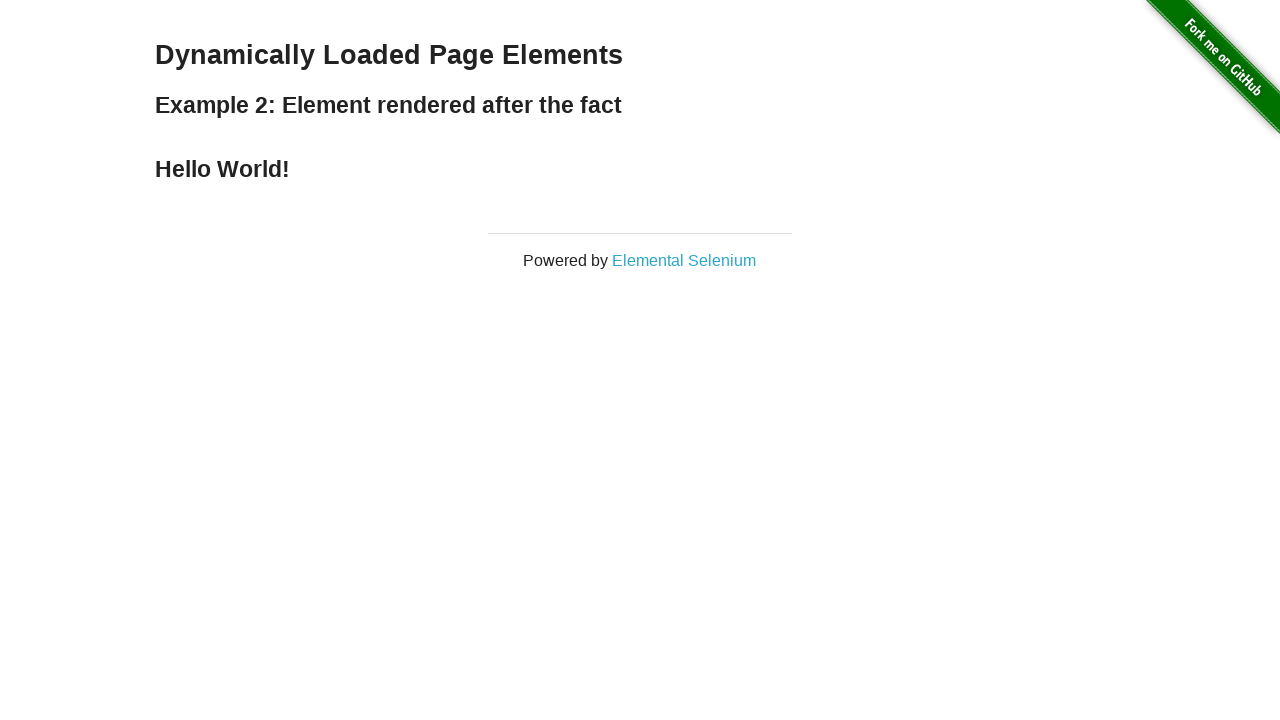

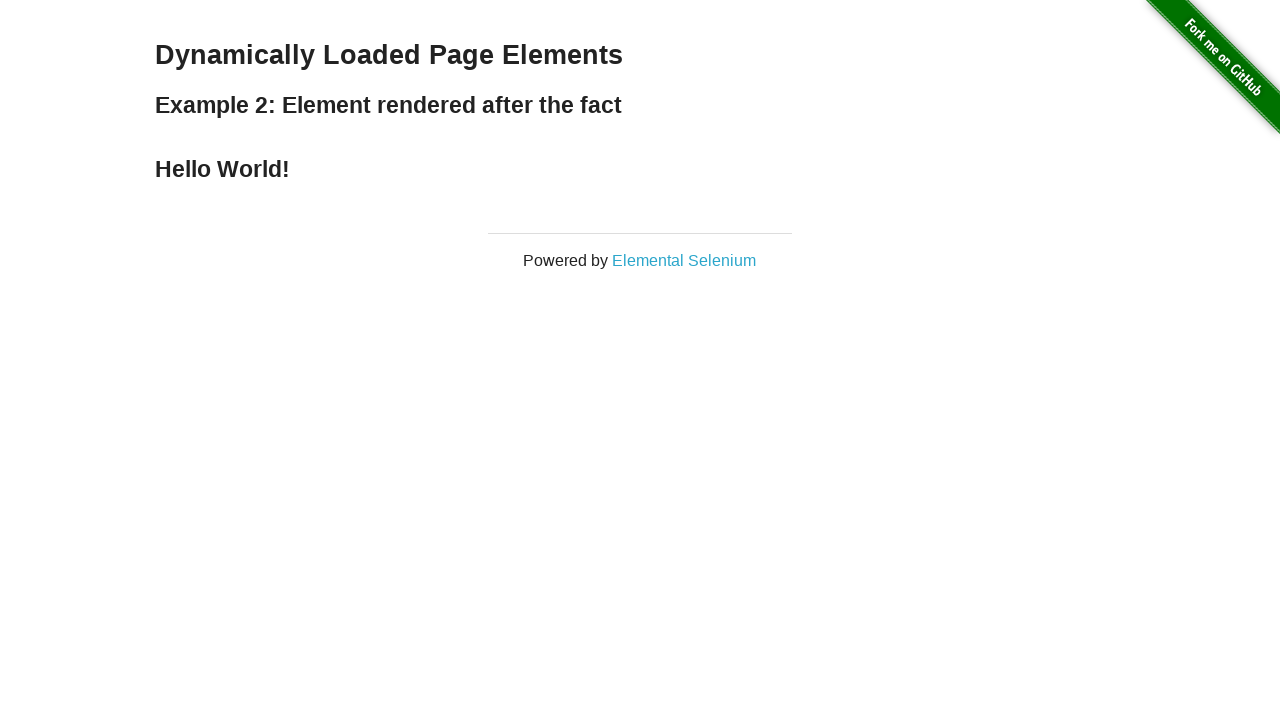